Tests login form validation by submitting with empty username field and verifying the error message

Starting URL: https://practice.automationtesting.in/

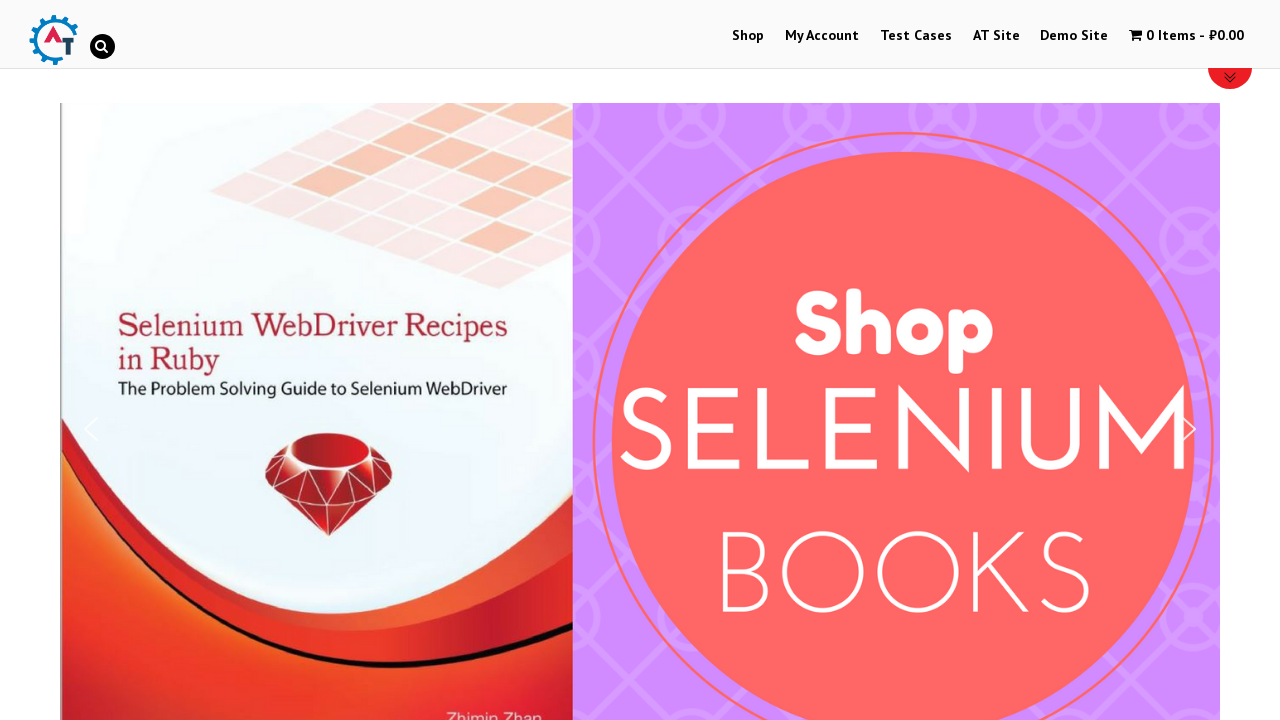

Clicked 'My Account' link to navigate to login page at (822, 36) on a:text('My Account')
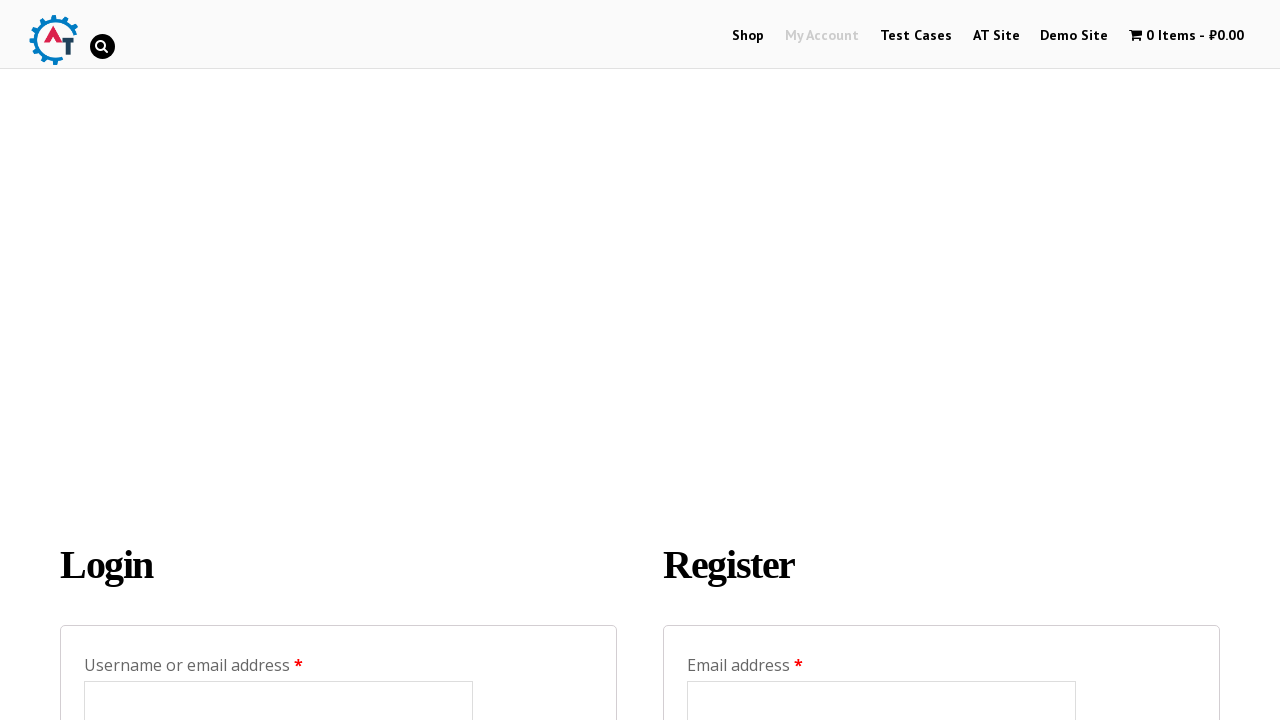

Clicked password field to focus it at (278, 360) on #password
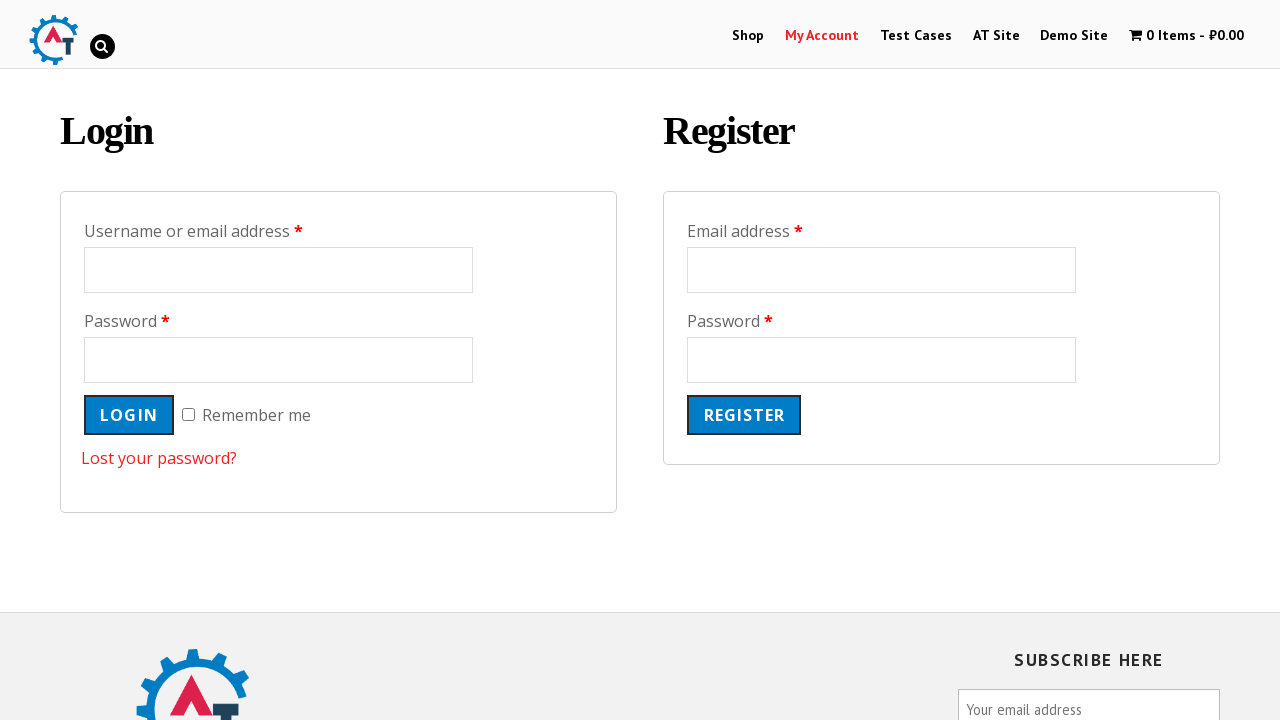

Filled password field with test password '1234123412' on #password
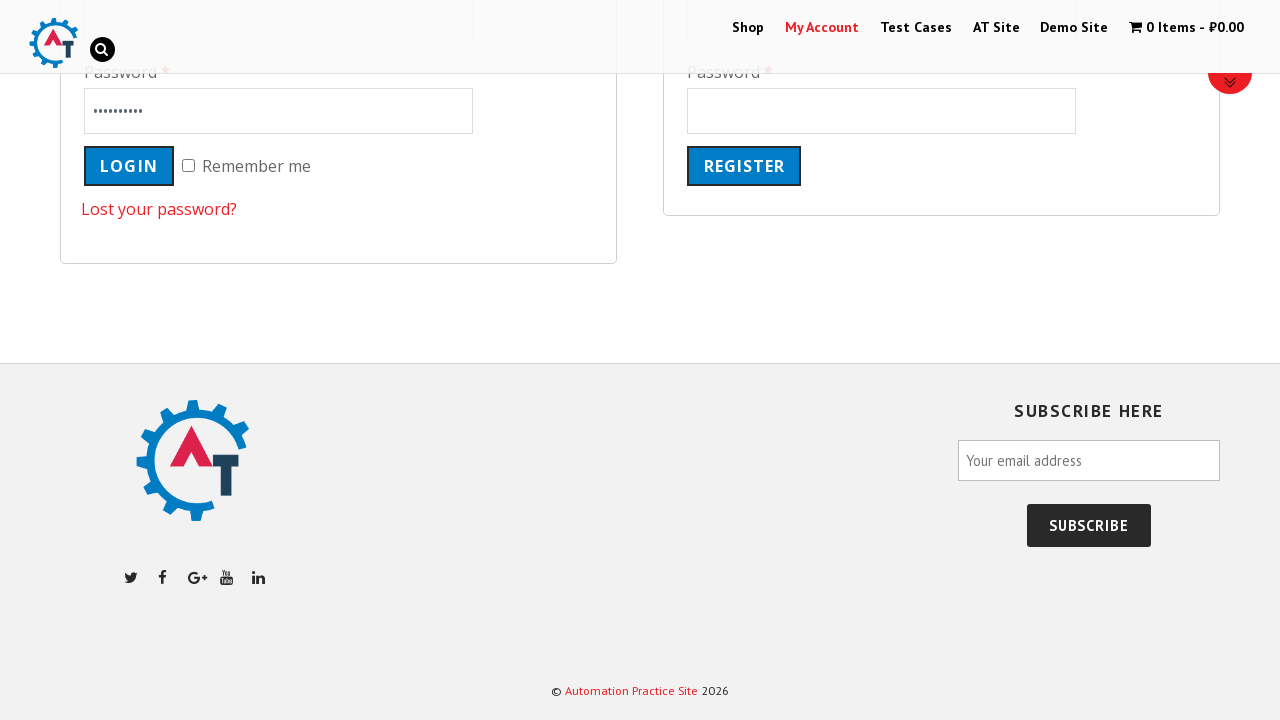

Clicked login button to submit form with empty username at (129, 166) on [name='login']
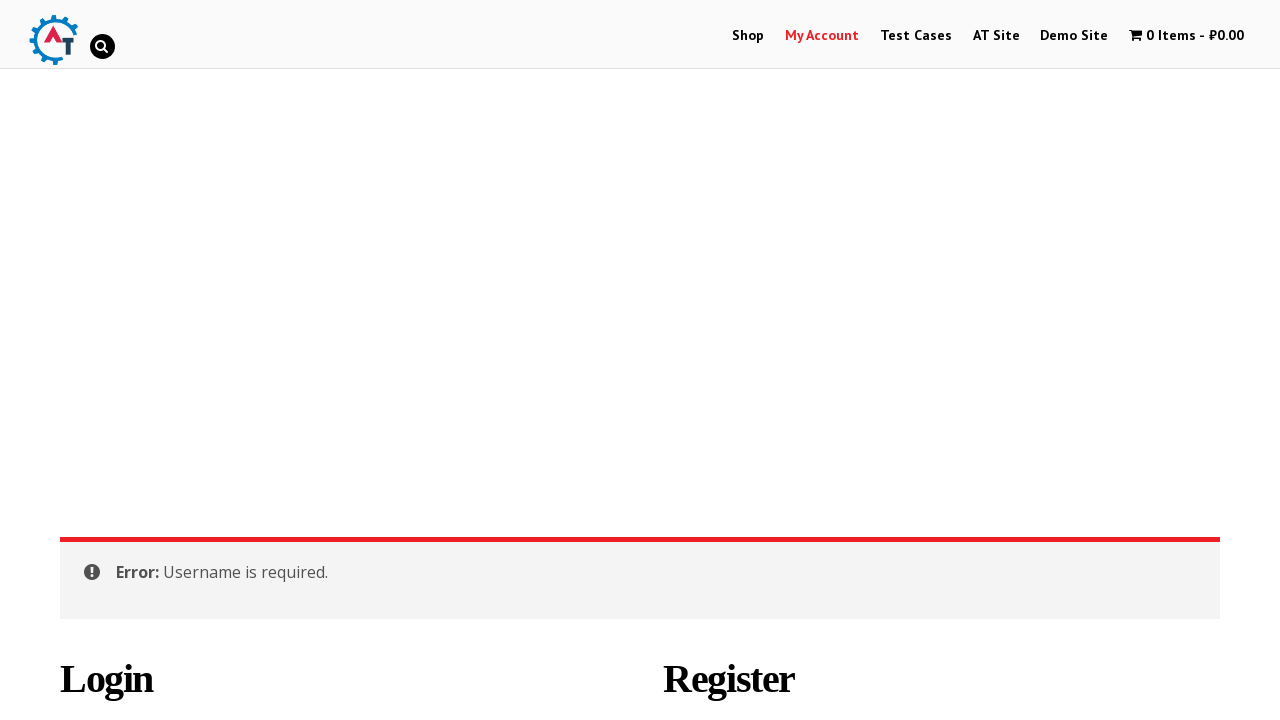

Error message appeared after form submission
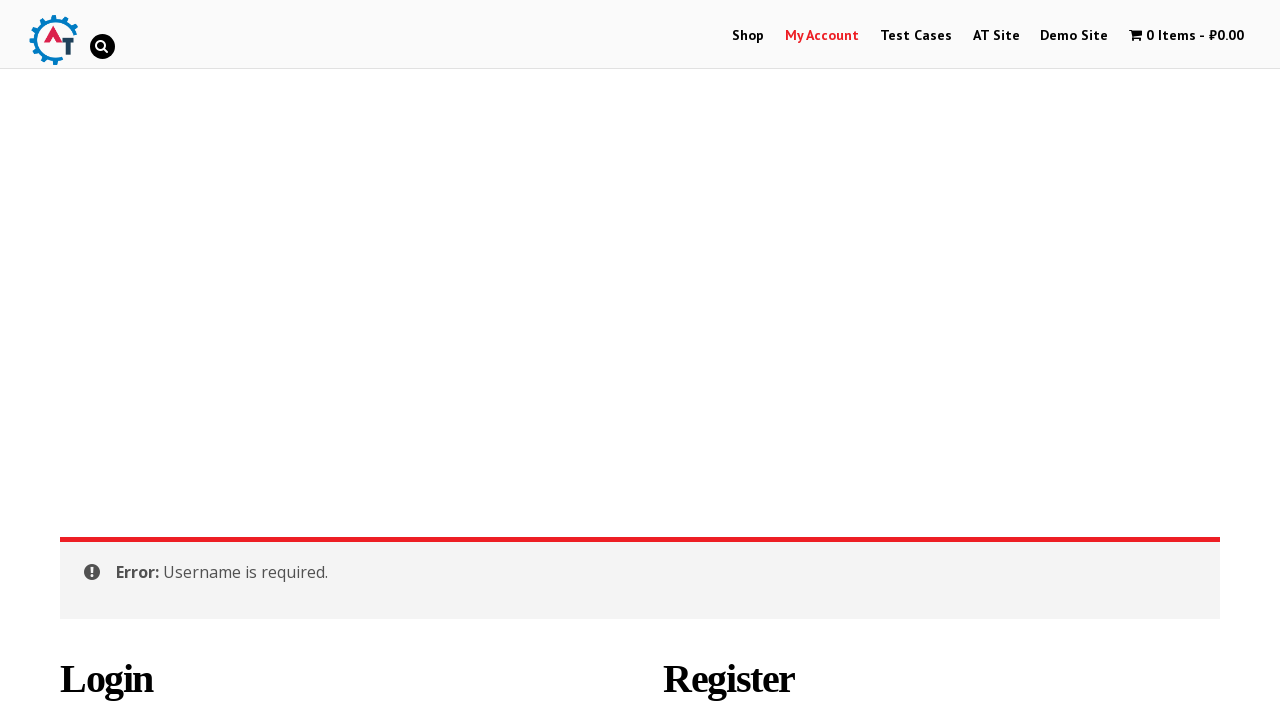

Retrieved error message text for validation
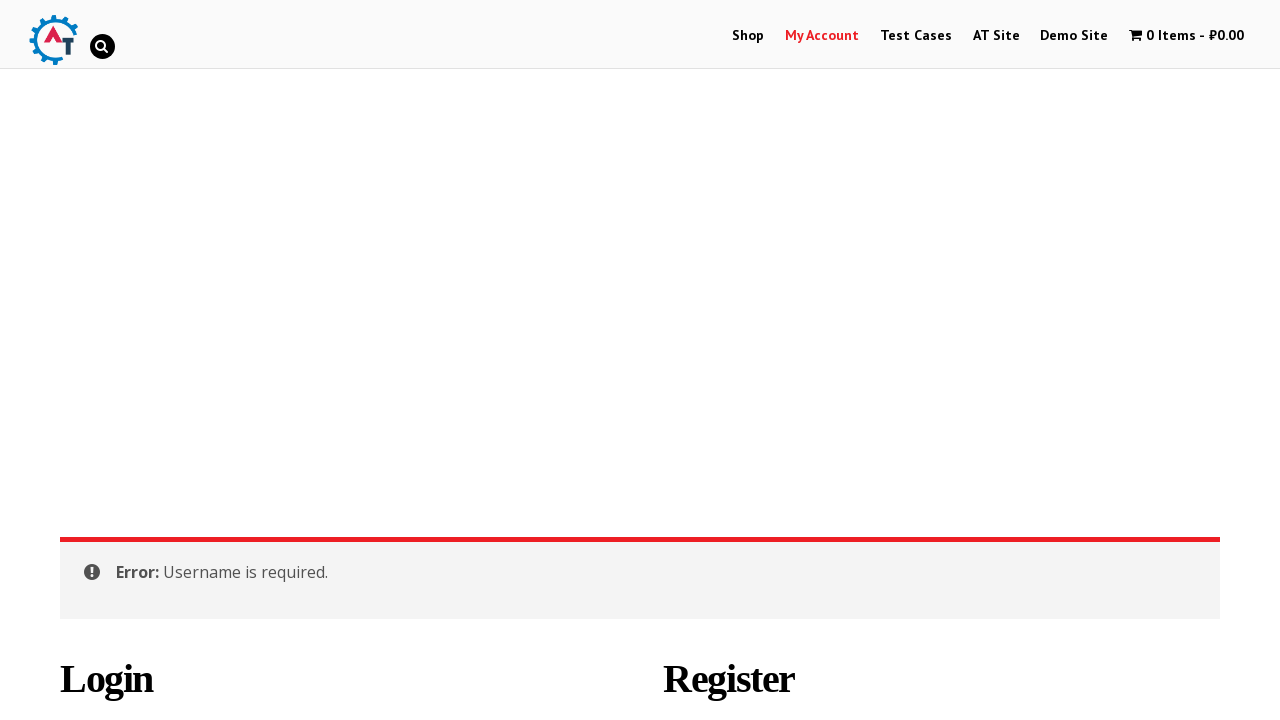

Verified error message matches expected text 'Error: Username is required.'
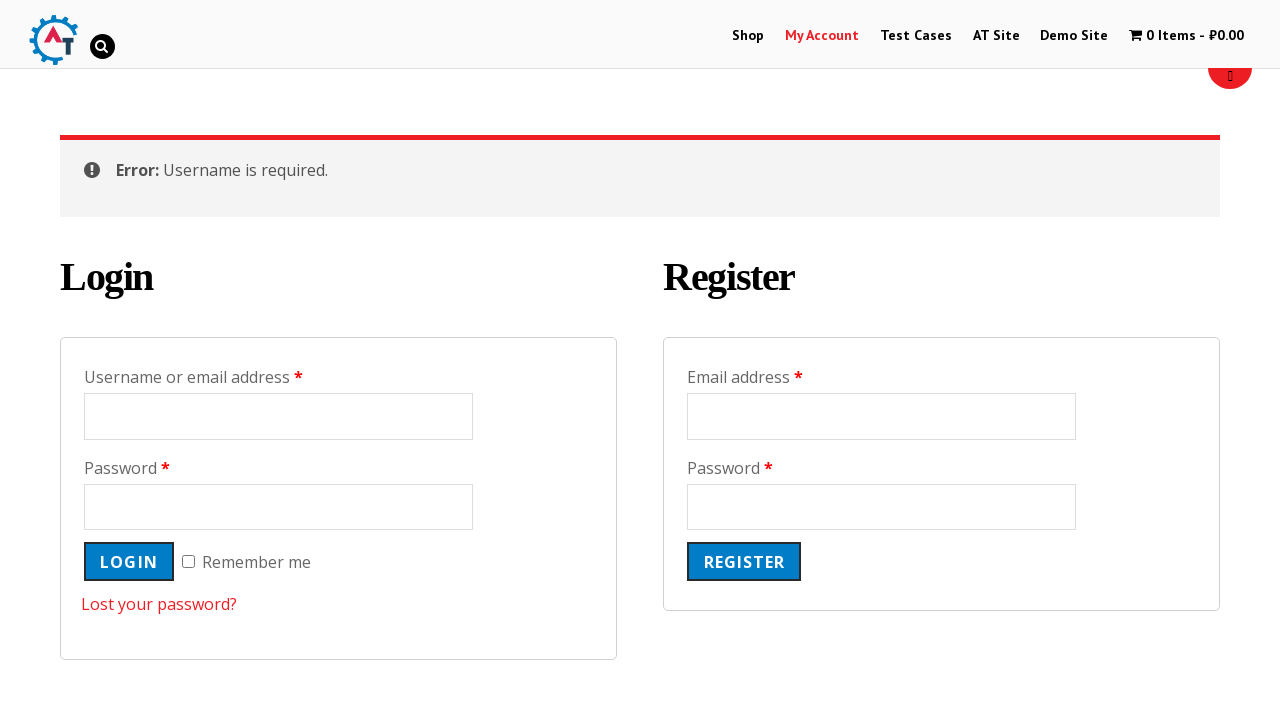

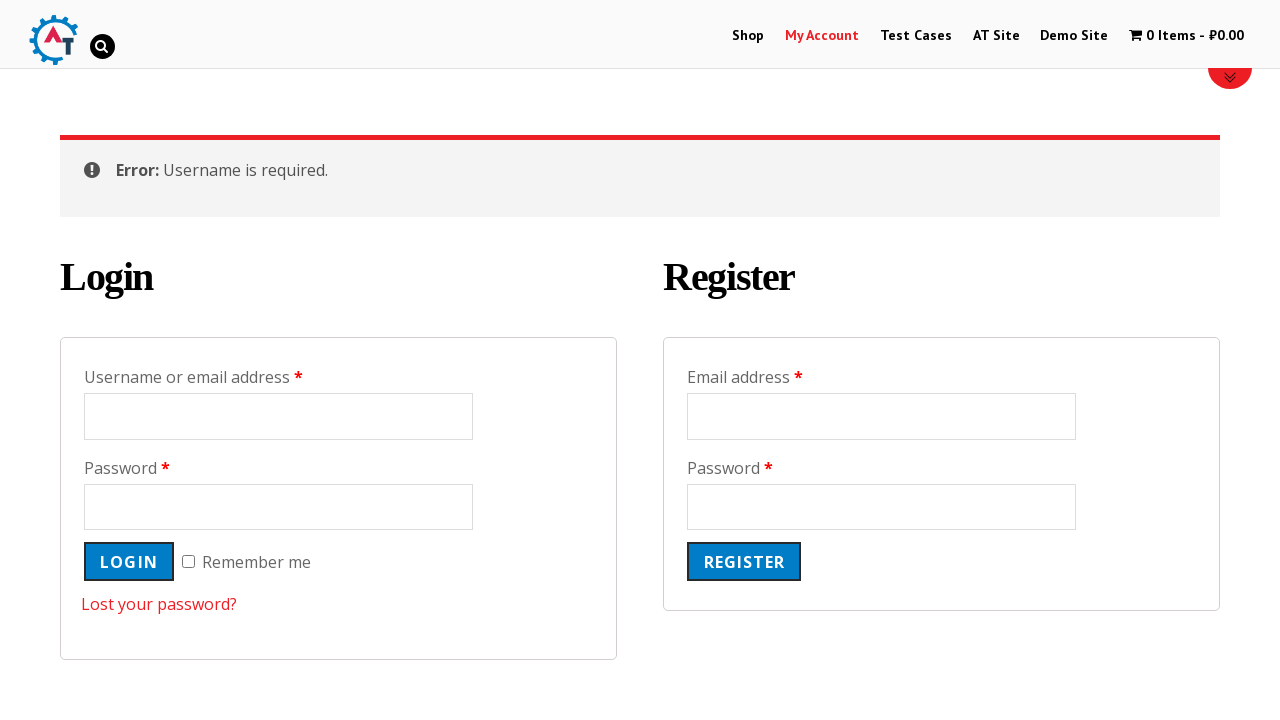